Tests clicking a button that has a dynamically generated ID on a UI testing playground site, demonstrating XPath text-based selection.

Starting URL: http://uitestingplayground.com/dynamicid

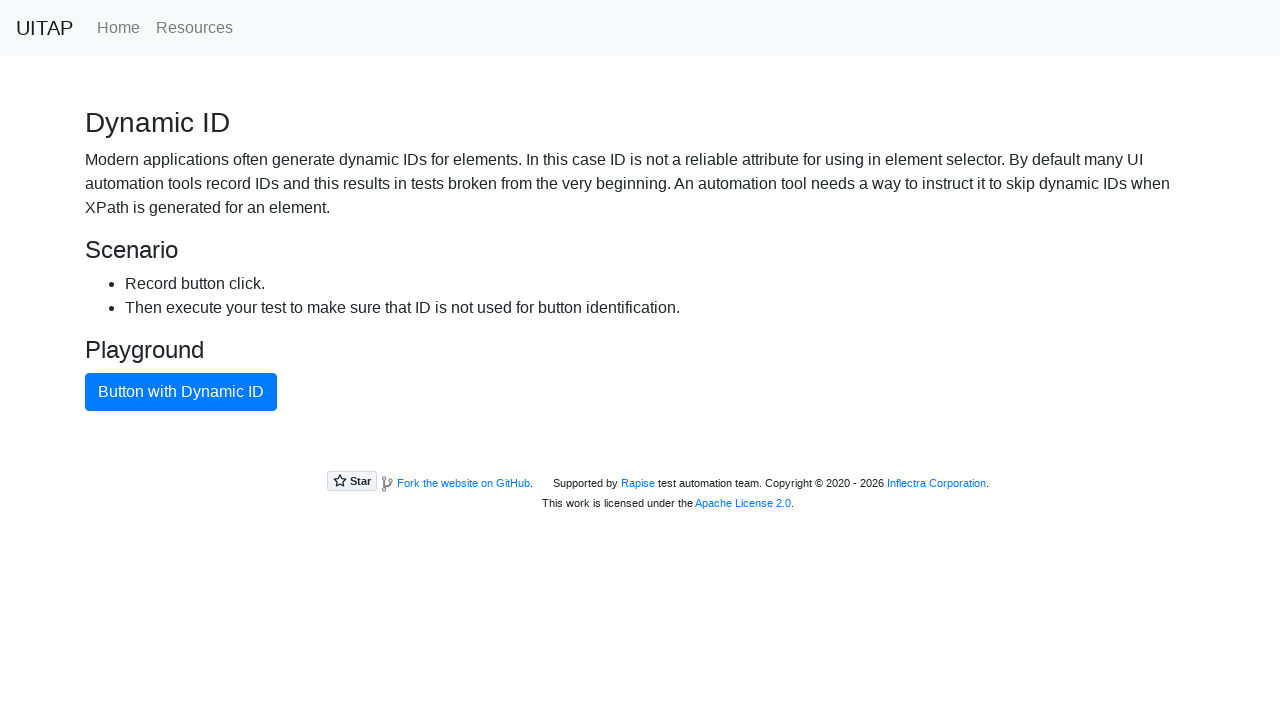

Navigated to UI Testing Playground dynamic ID page
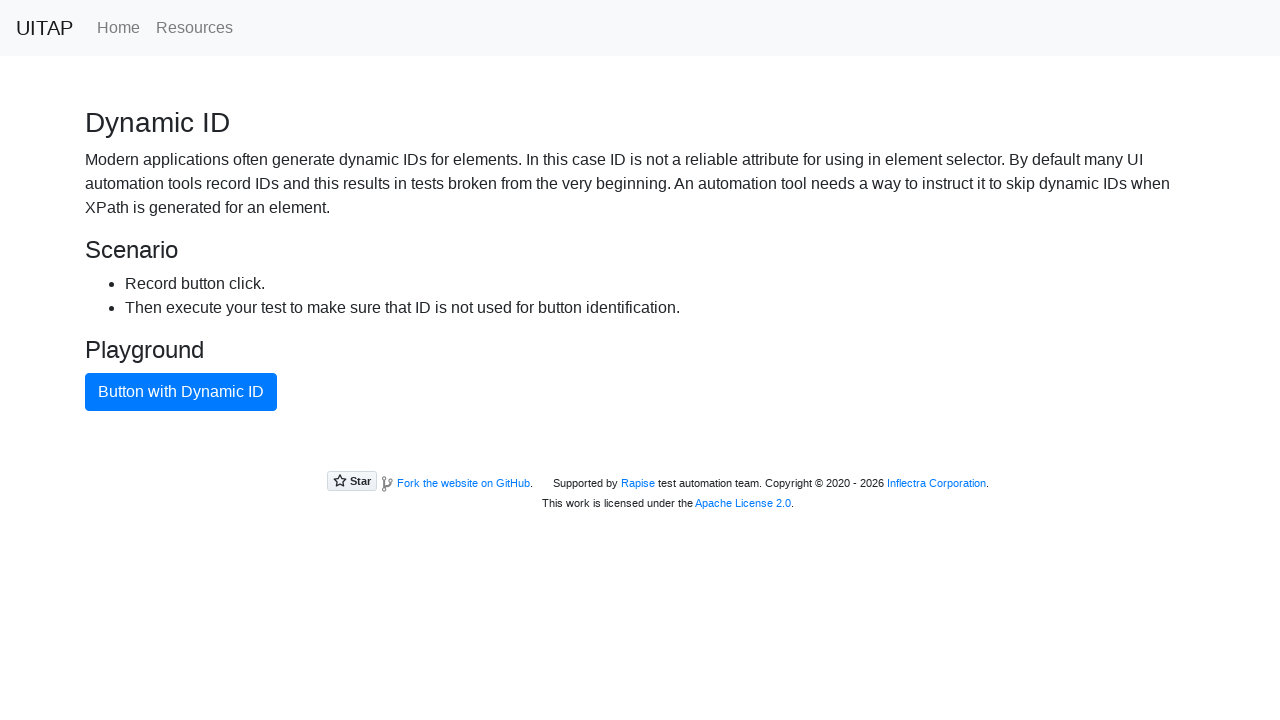

Clicked button with dynamic ID using XPath text-based selection at (181, 392) on xpath=//button[text()='Button with Dynamic ID']
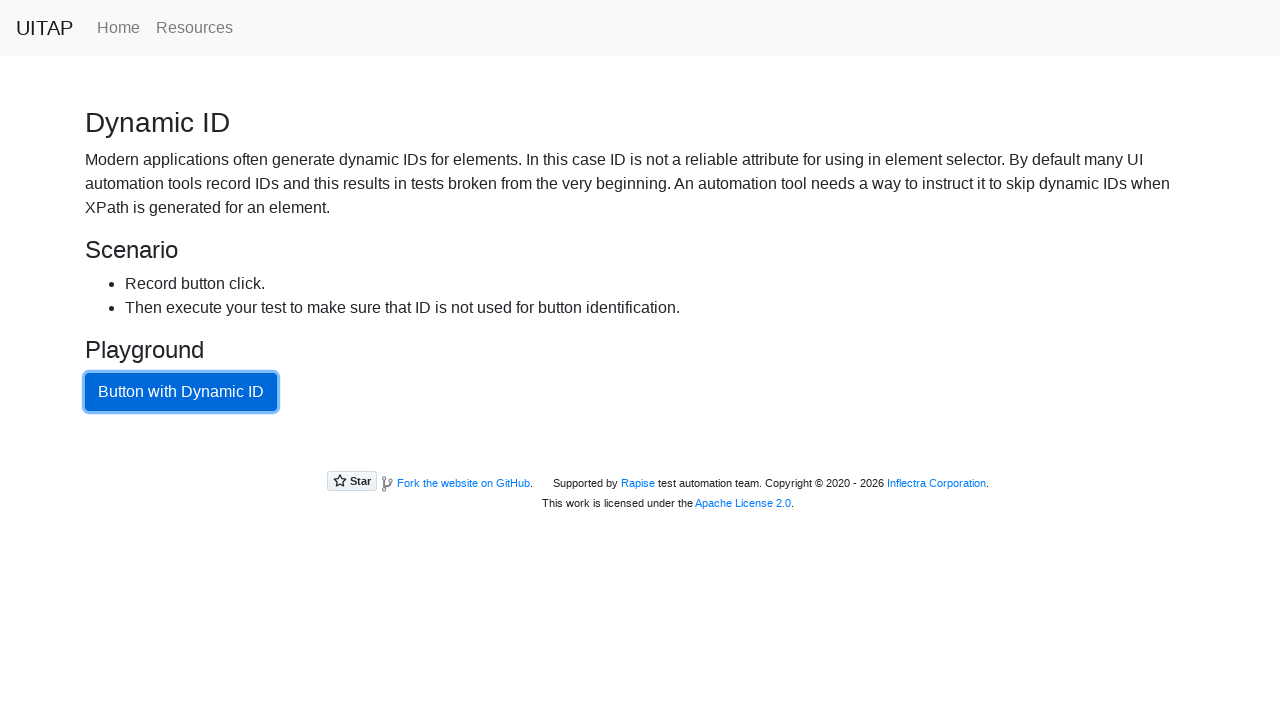

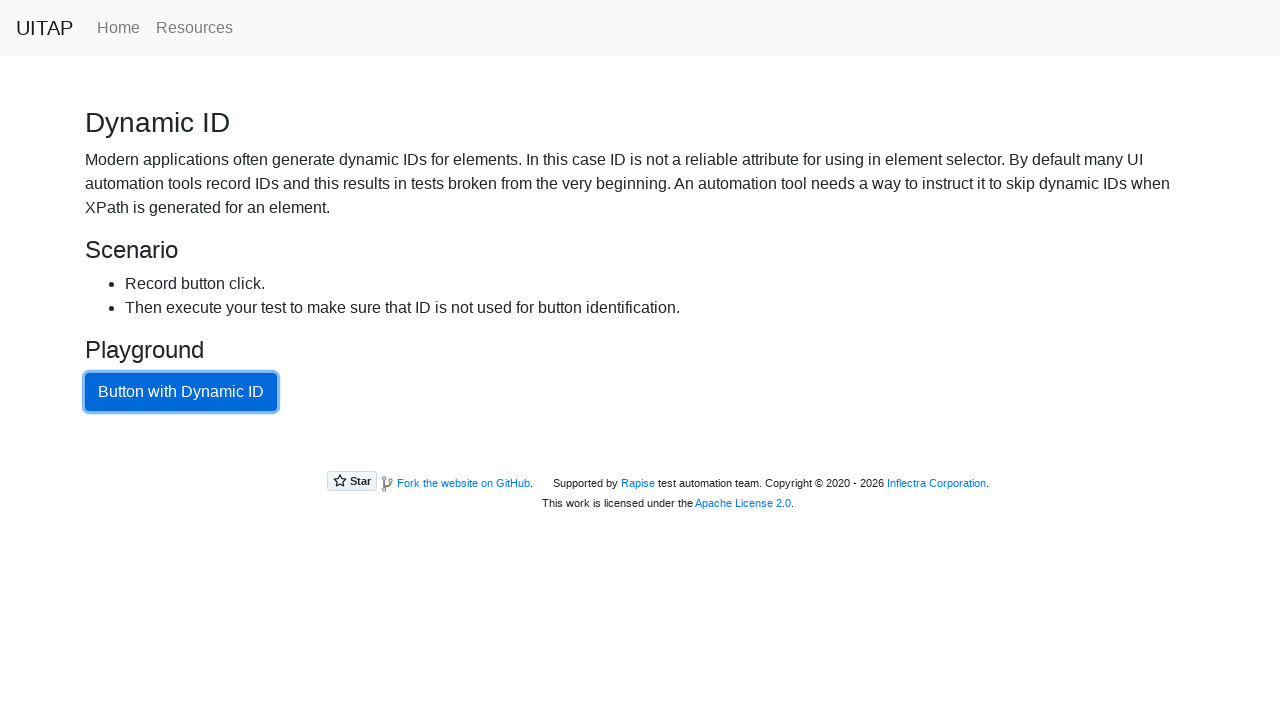